Tests checkbox and dropdown functionality on a flight booking practice page by selecting a senior citizen discount checkbox, then opening a passenger selector and incrementing the adult count to 5.

Starting URL: https://rahulshettyacademy.com/dropdownsPractise/

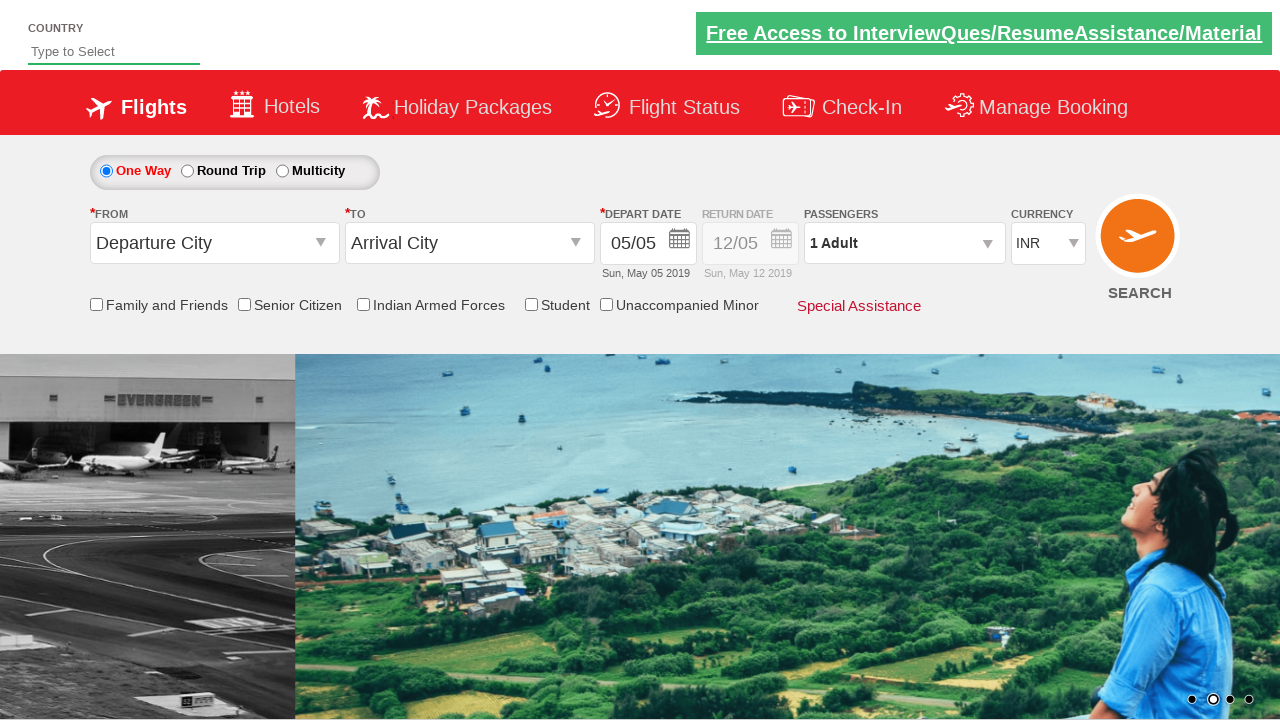

Clicked Senior Citizen Discount checkbox at (244, 304) on input[id*='SeniorCitizenDiscount']
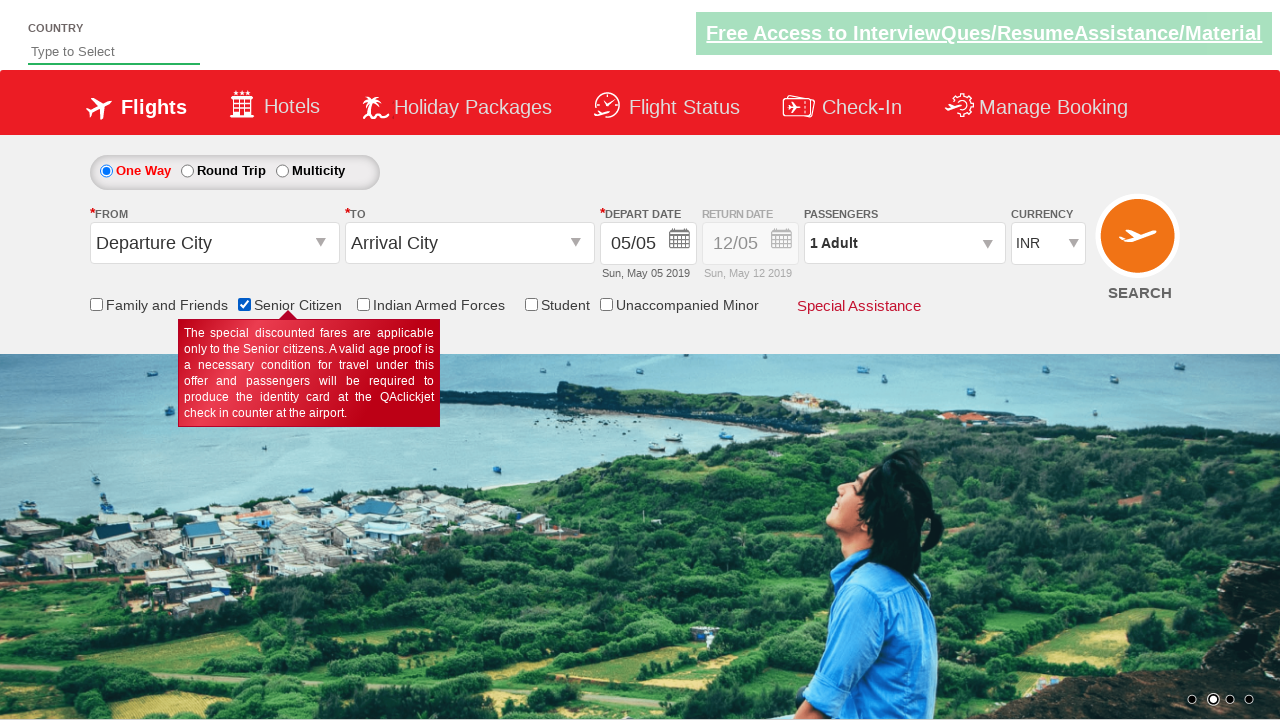

Verified Senior Citizen Discount checkbox is selected
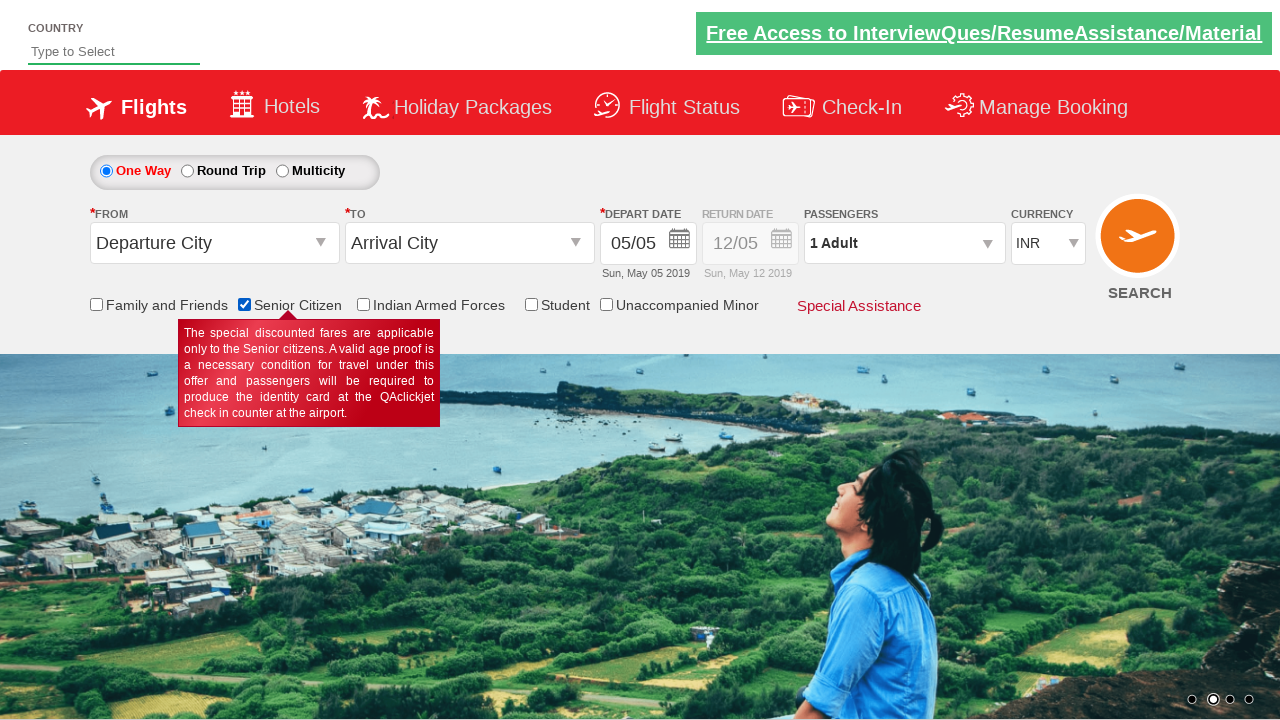

Clicked passenger info dropdown to open at (904, 243) on #divpaxinfo
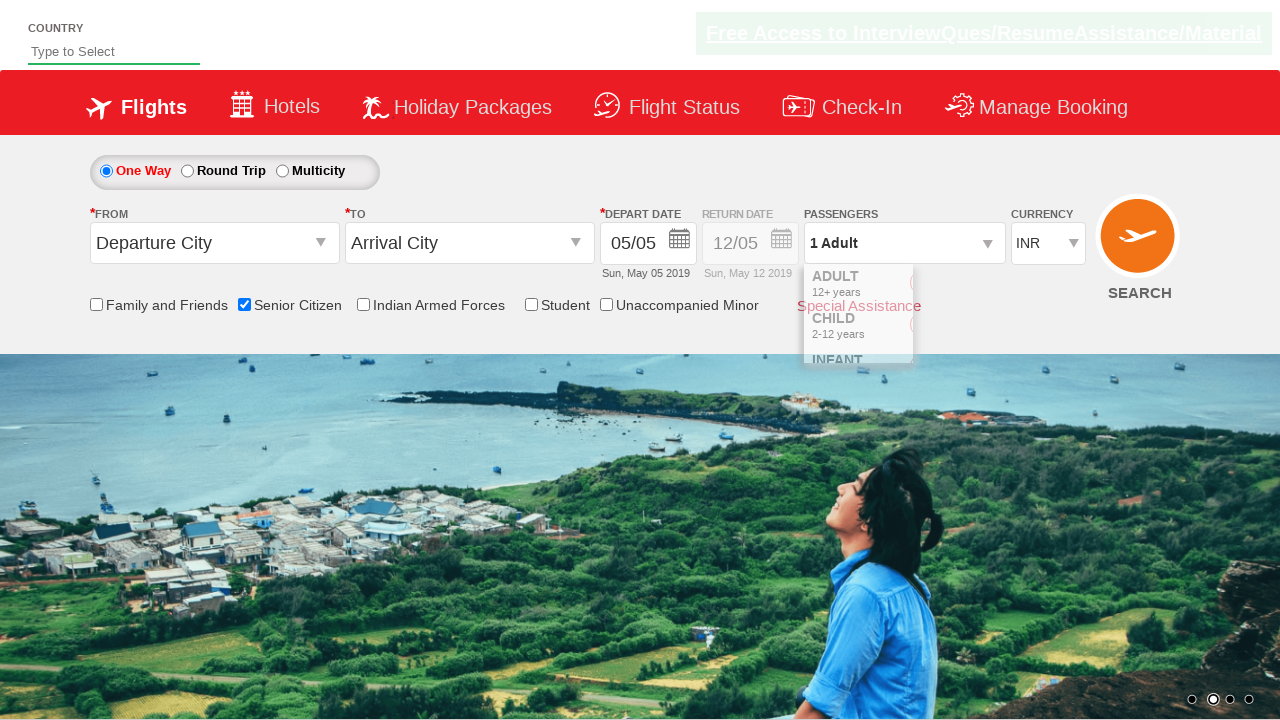

Passenger dropdown opened and increment adult button is visible
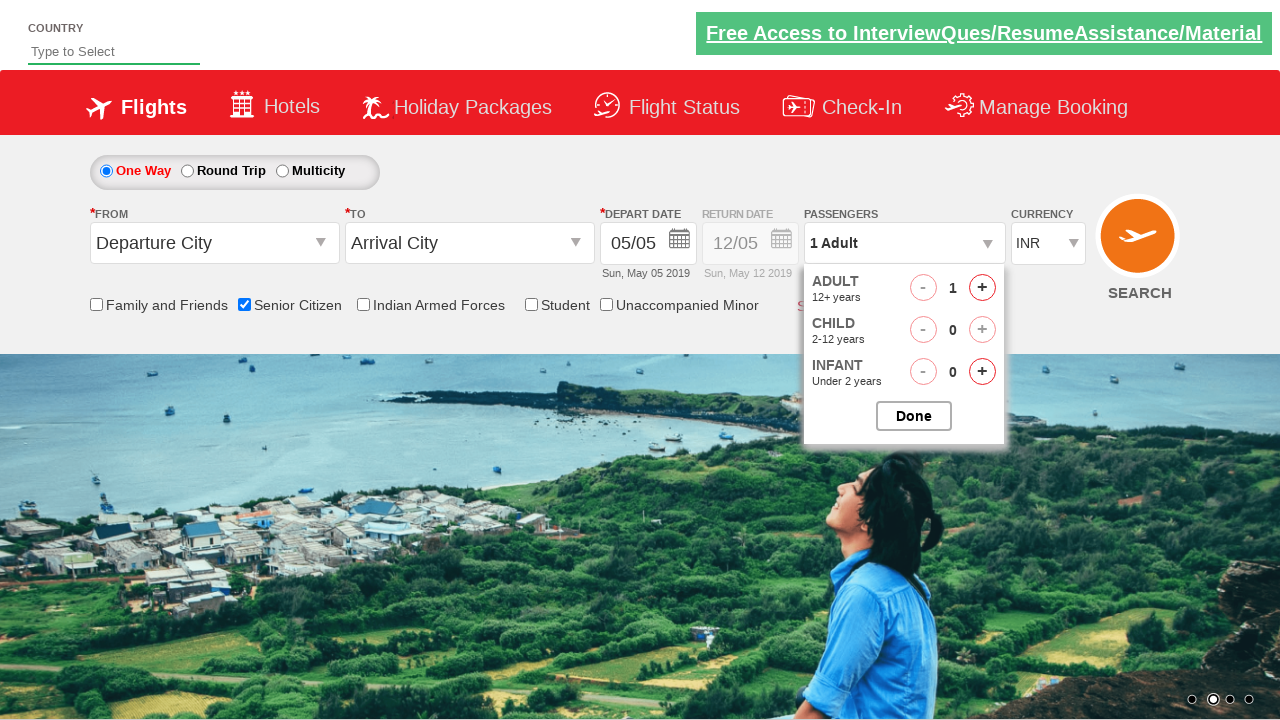

Incremented adult count (click 1 of 4) at (982, 288) on #hrefIncAdt
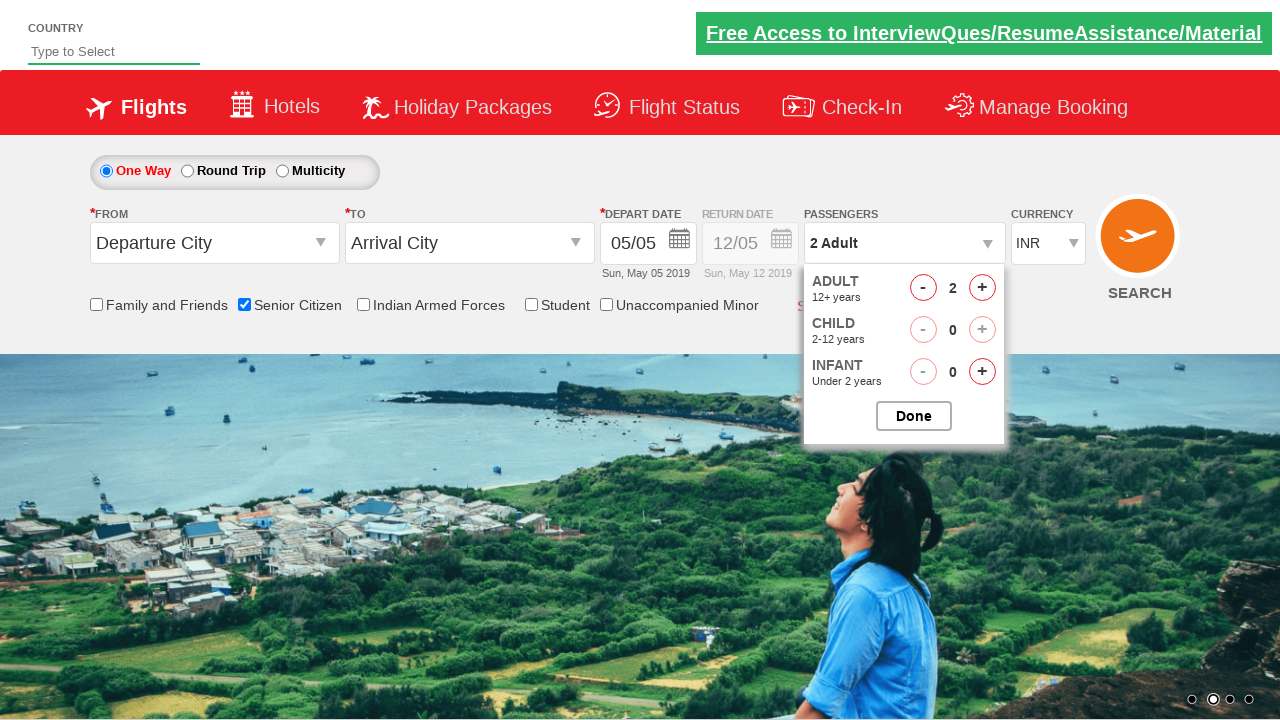

Incremented adult count (click 2 of 4) at (982, 288) on #hrefIncAdt
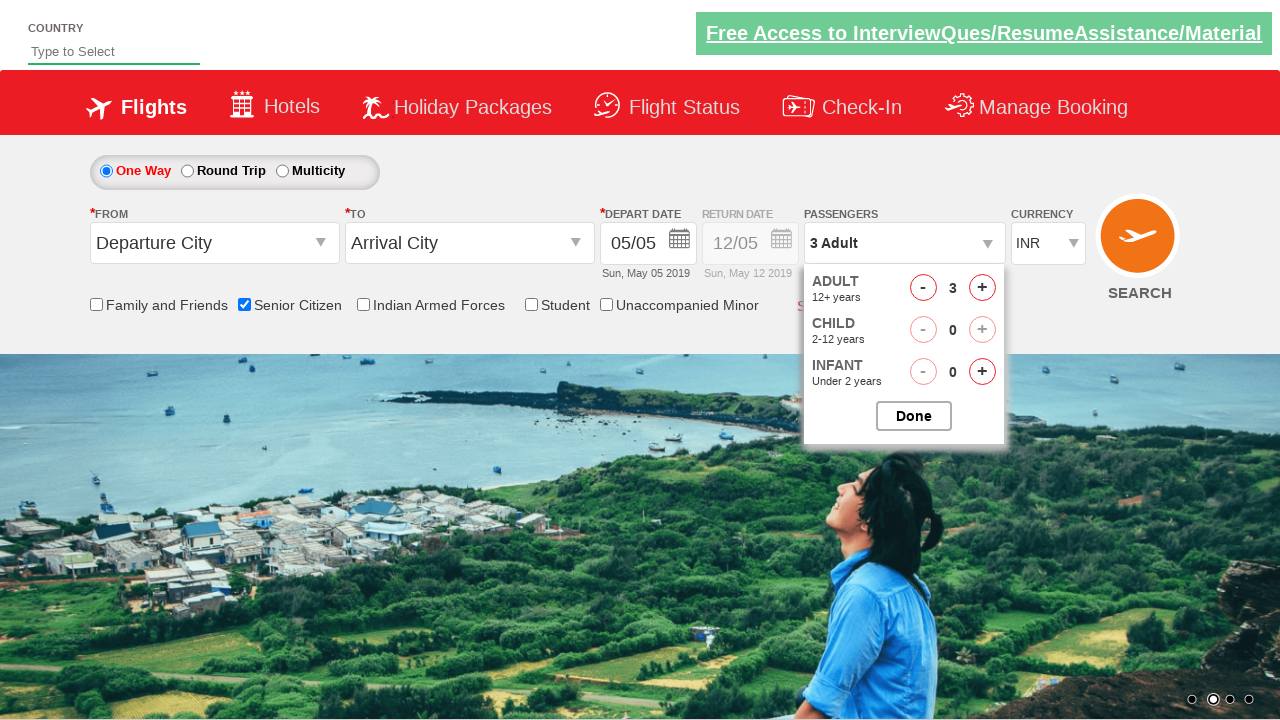

Incremented adult count (click 3 of 4) at (982, 288) on #hrefIncAdt
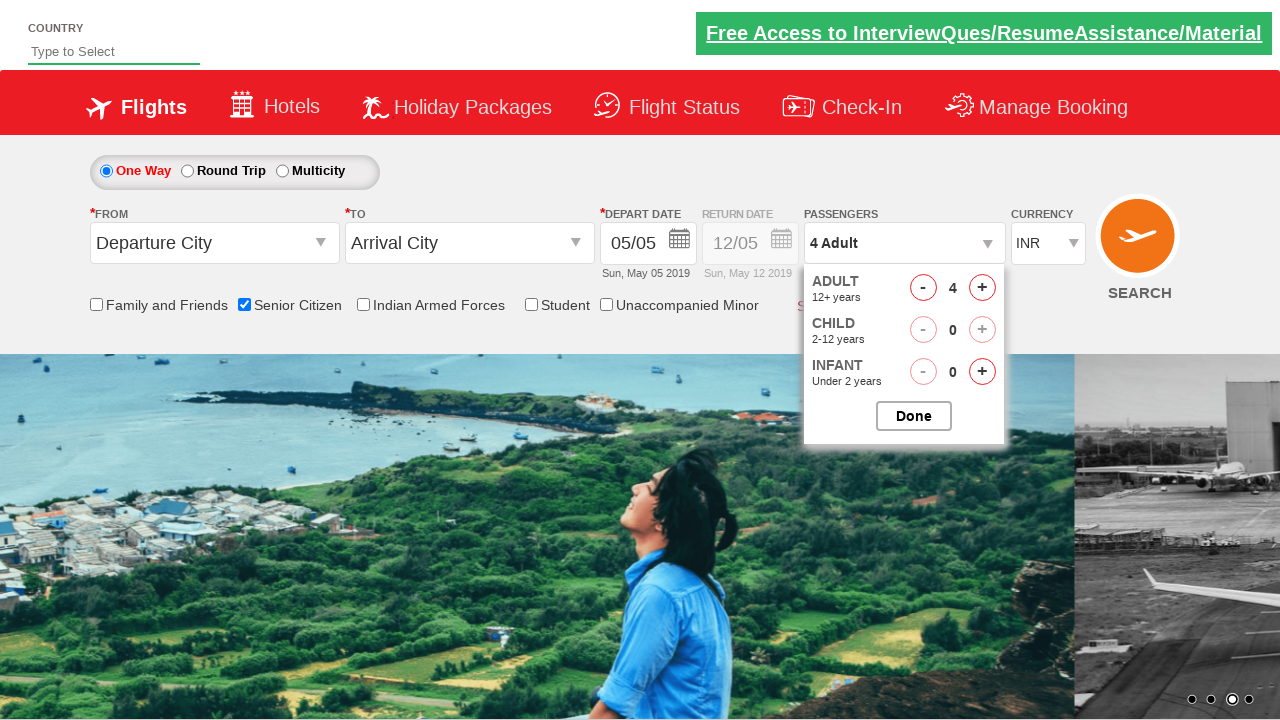

Incremented adult count (click 4 of 4) at (982, 288) on #hrefIncAdt
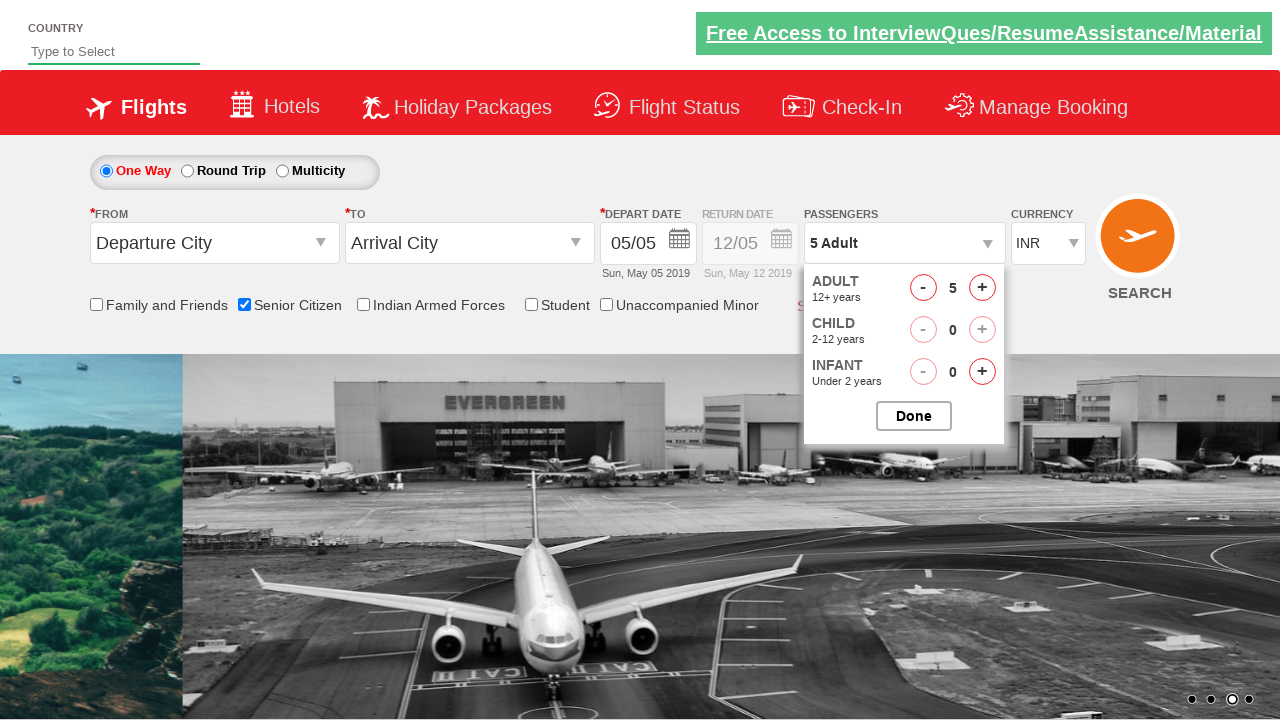

Closed passenger selection dropdown at (914, 416) on #btnclosepaxoption
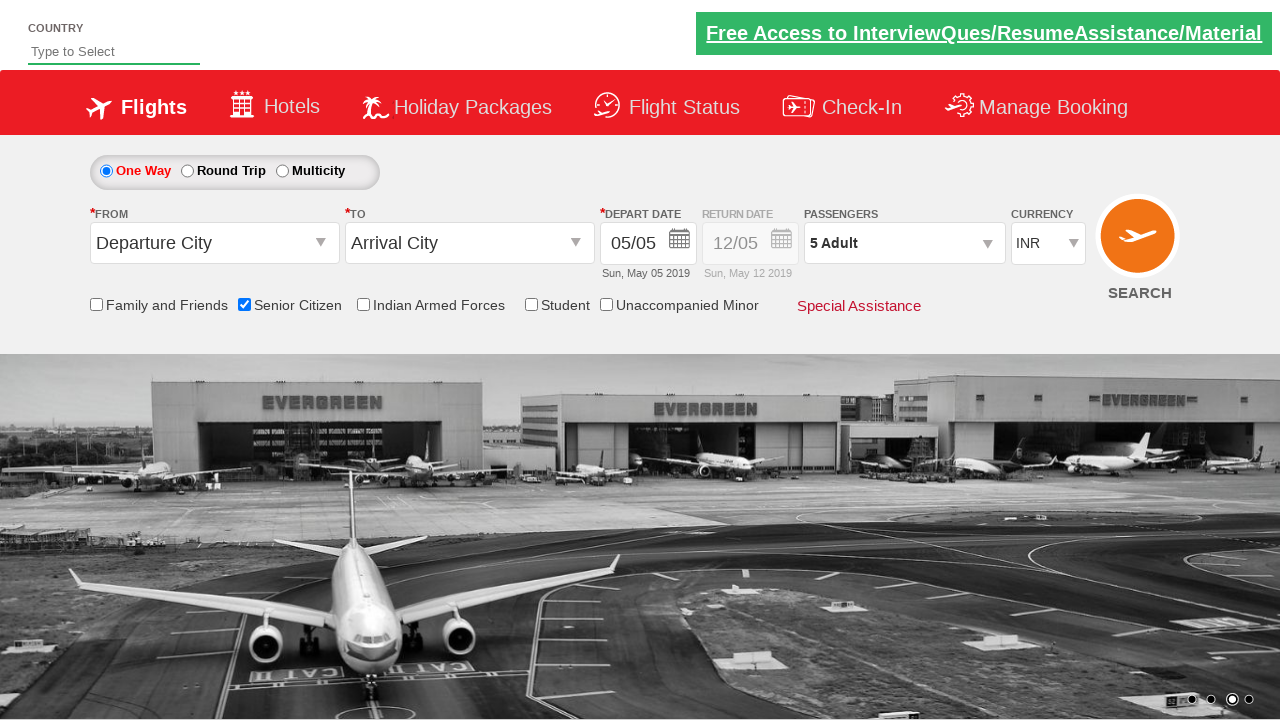

Verified passenger count displays '5 Adult'
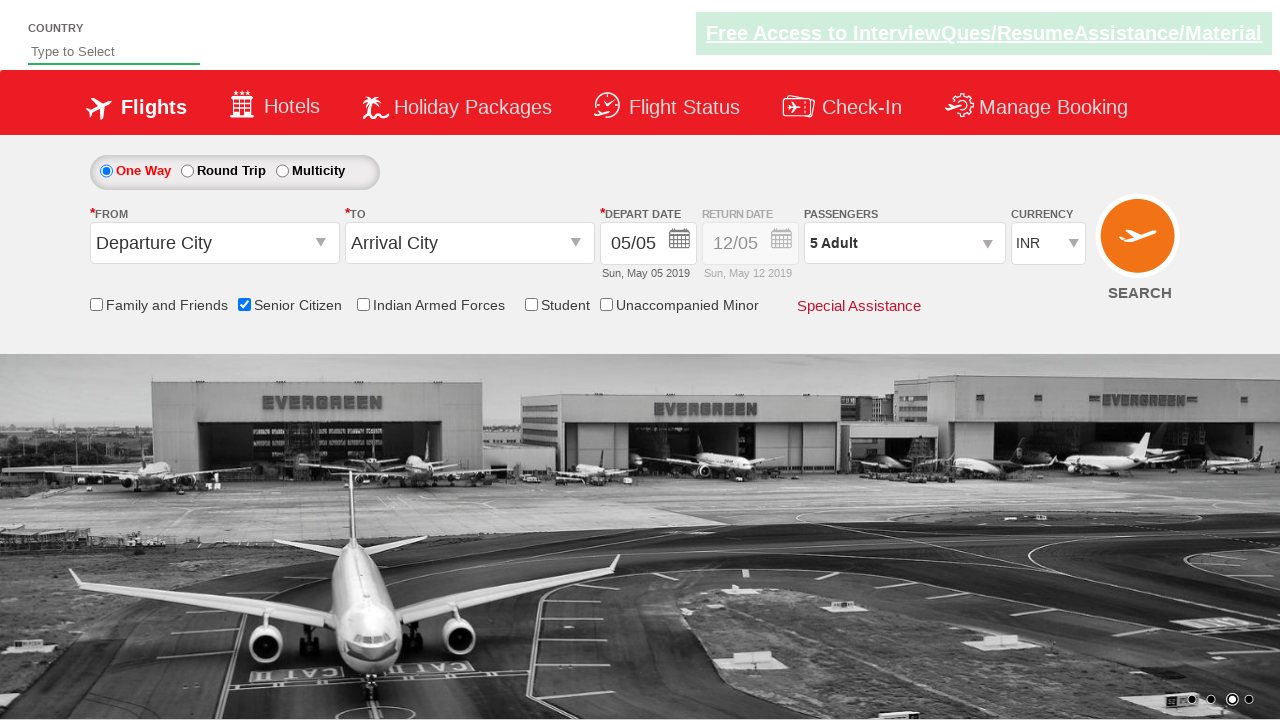

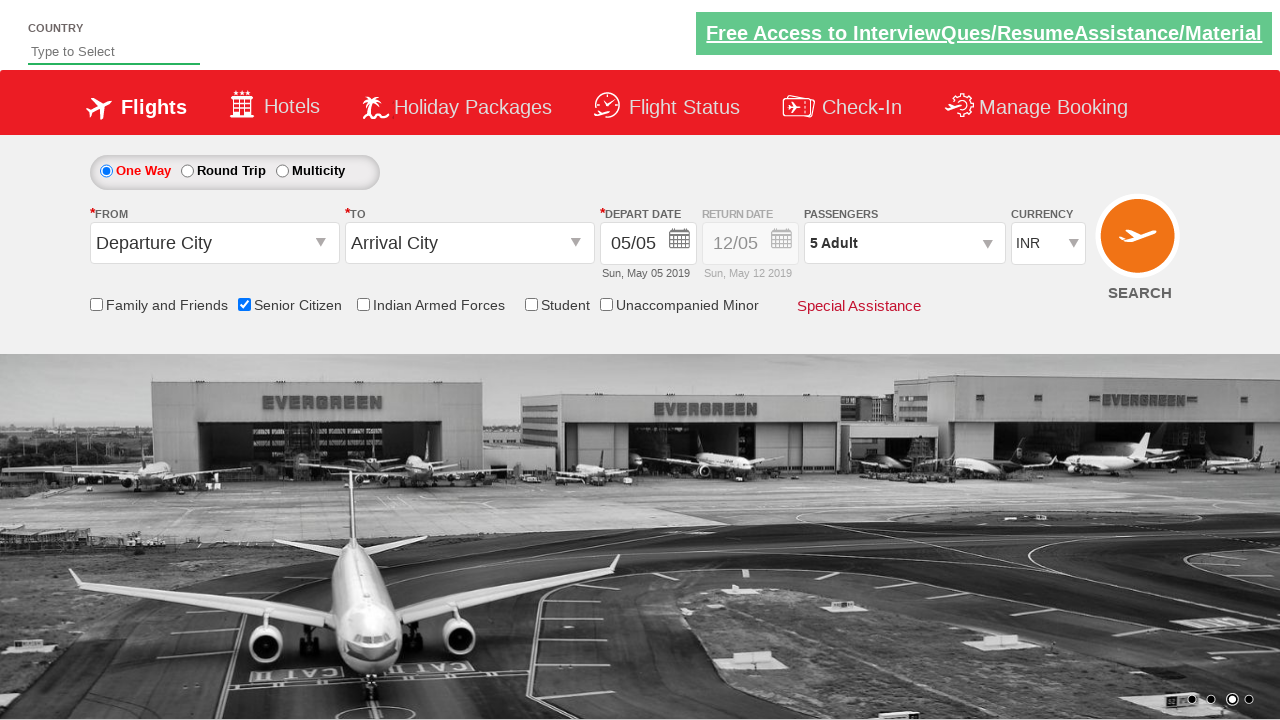